Tests the Playwright homepage by verifying the page title contains "Playwright", checking the "Get started" link has the correct href attribute, clicking it, and verifying navigation to the intro page

Starting URL: https://playwright.dev

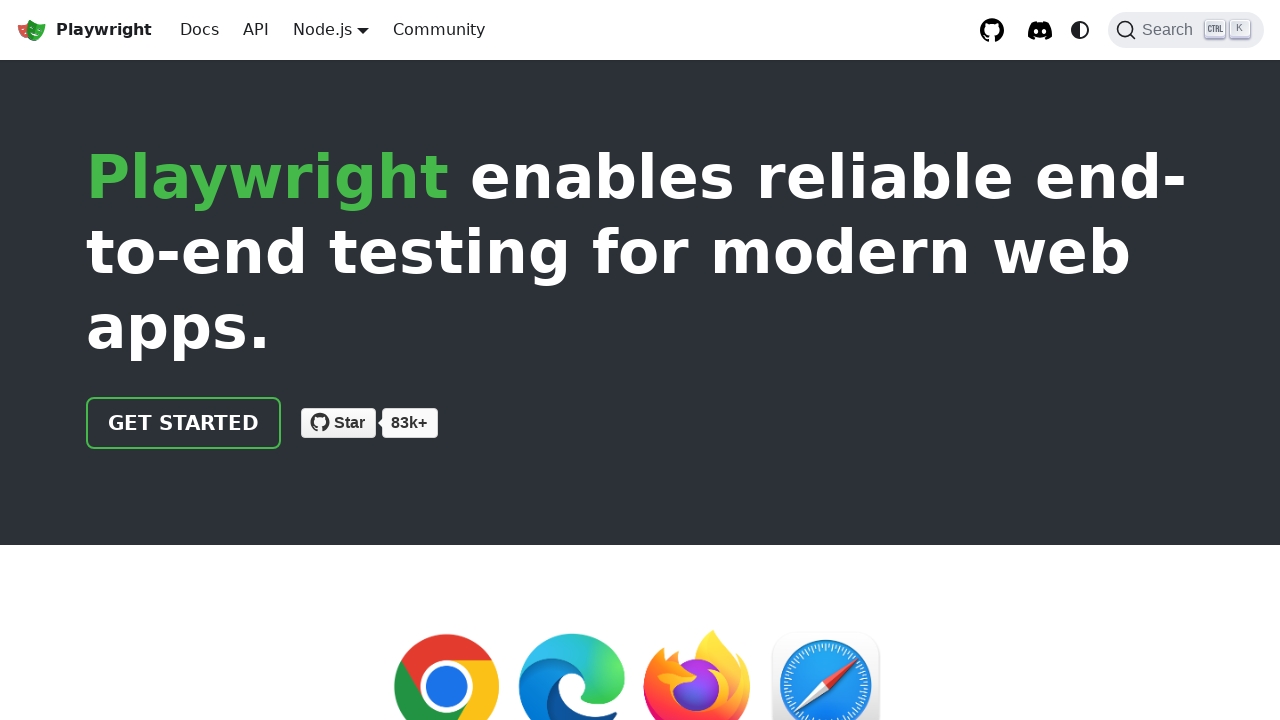

Verified page title contains 'Playwright'
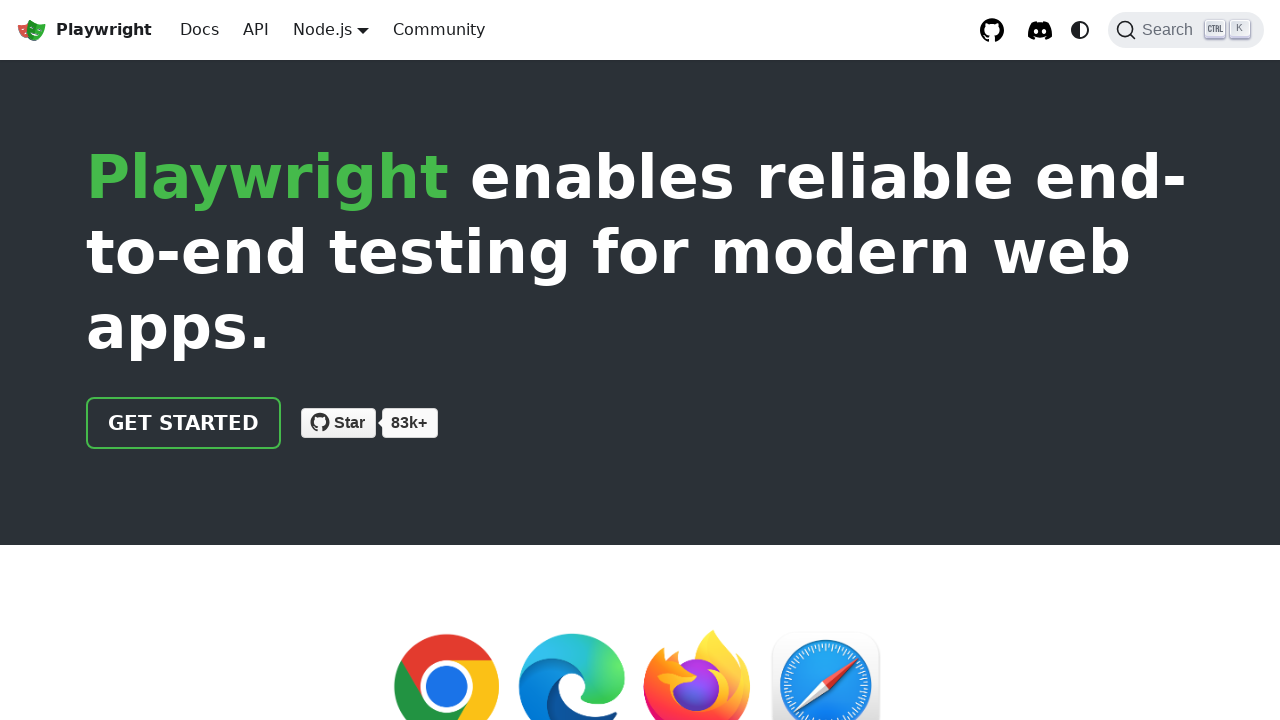

Located the 'Get started' link
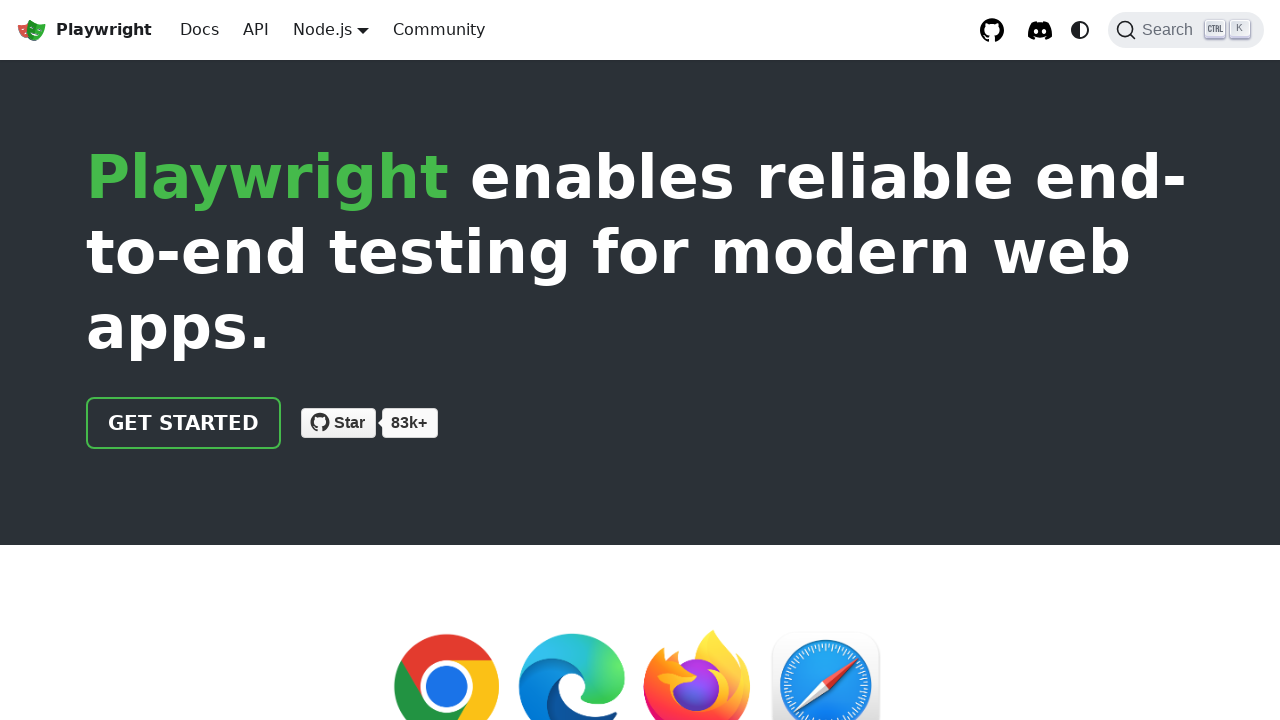

Verified 'Get started' link has href attribute '/docs/intro'
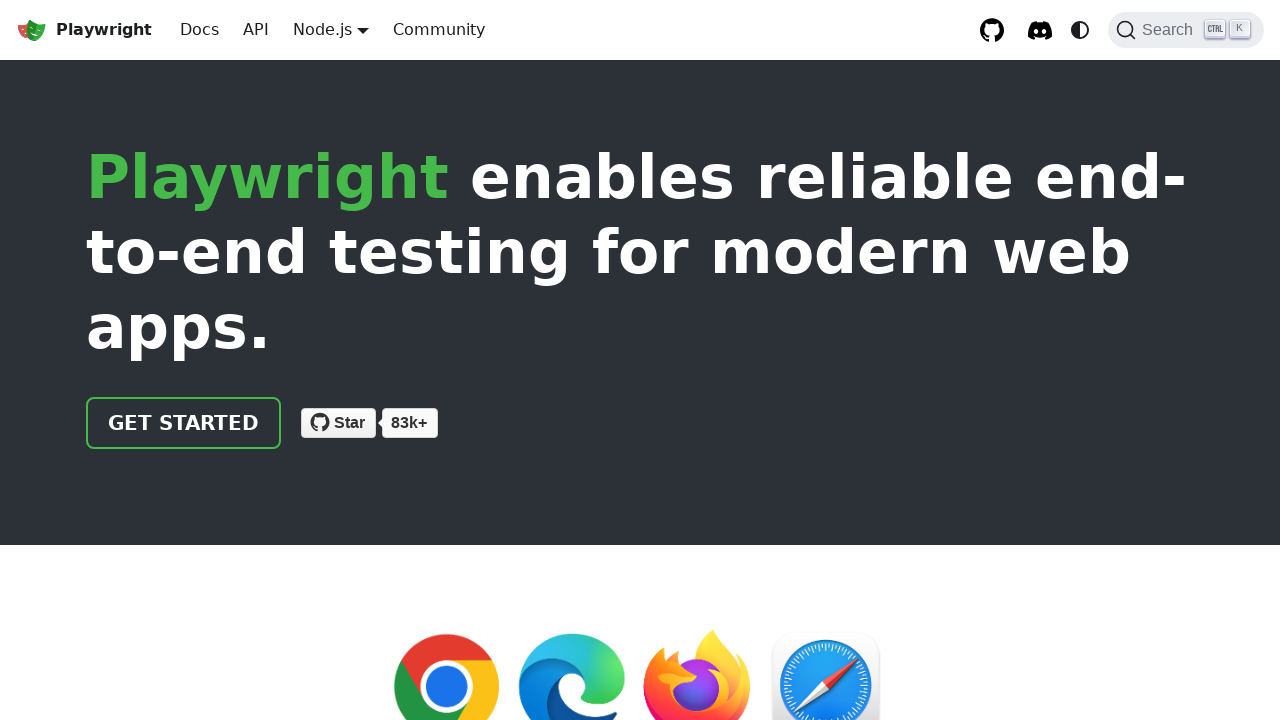

Clicked the 'Get started' link at (184, 423) on internal:role=link[name="Get started"i]
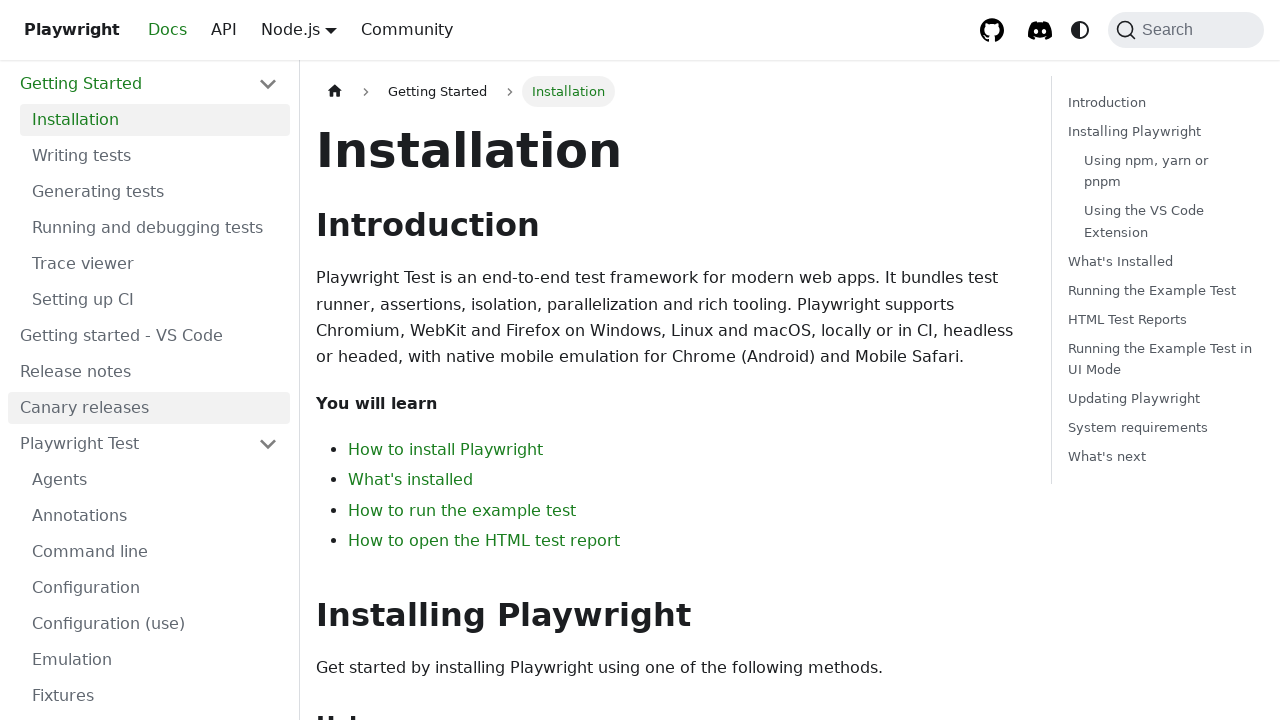

Verified navigation to intro page (URL contains 'intro')
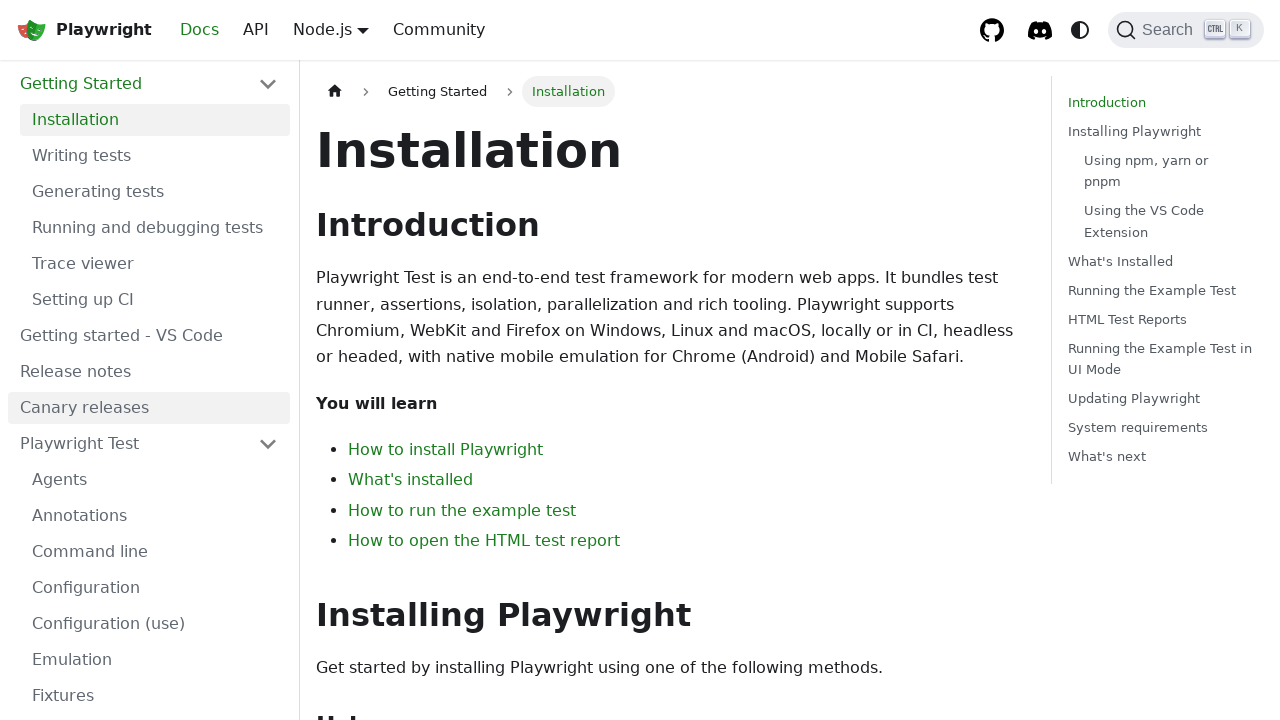

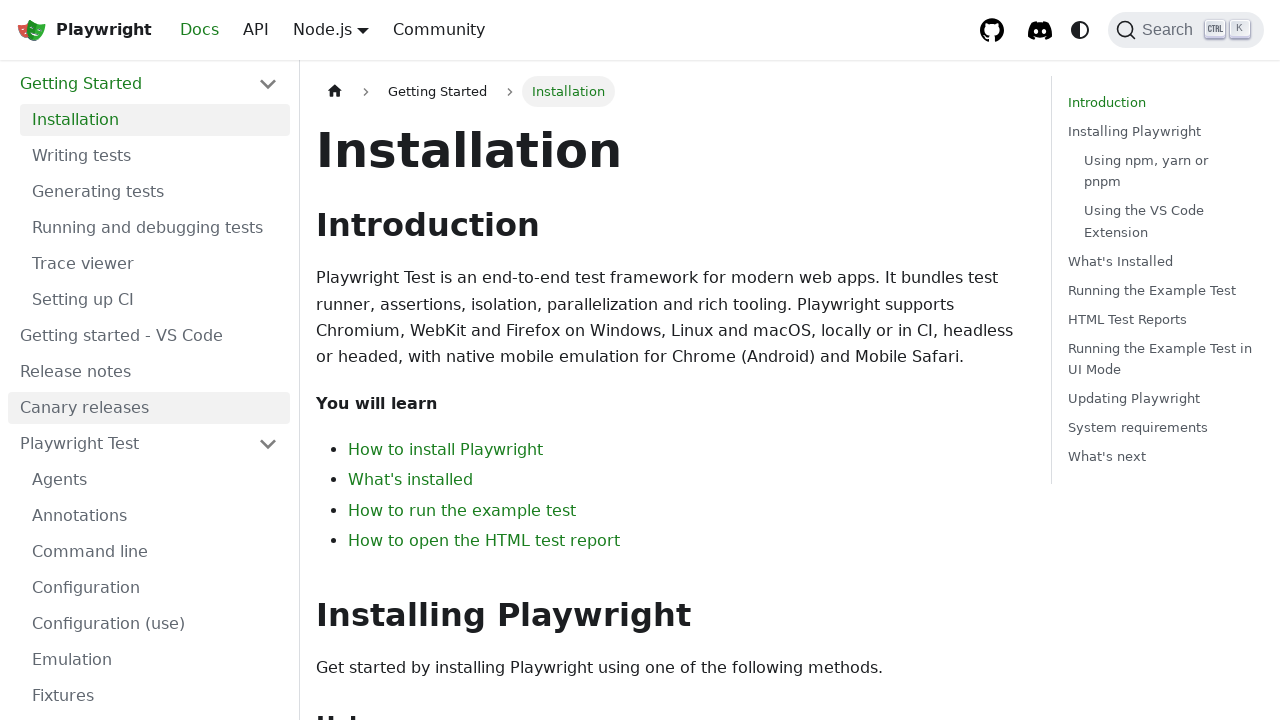